Tests browser tab handling by clicking a button that opens a new tab and switching between tabs

Starting URL: https://demoqa.com/browser-windows

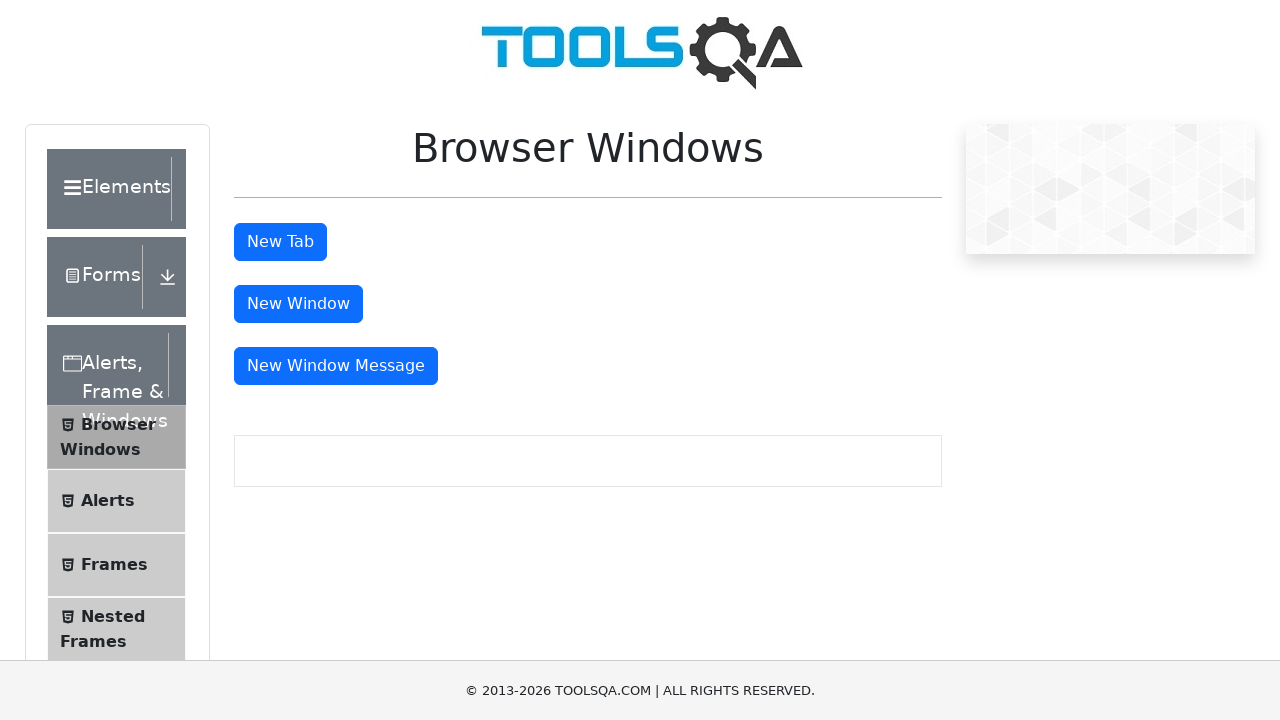

Clicked tab button to open new tab at (280, 242) on #tabButton
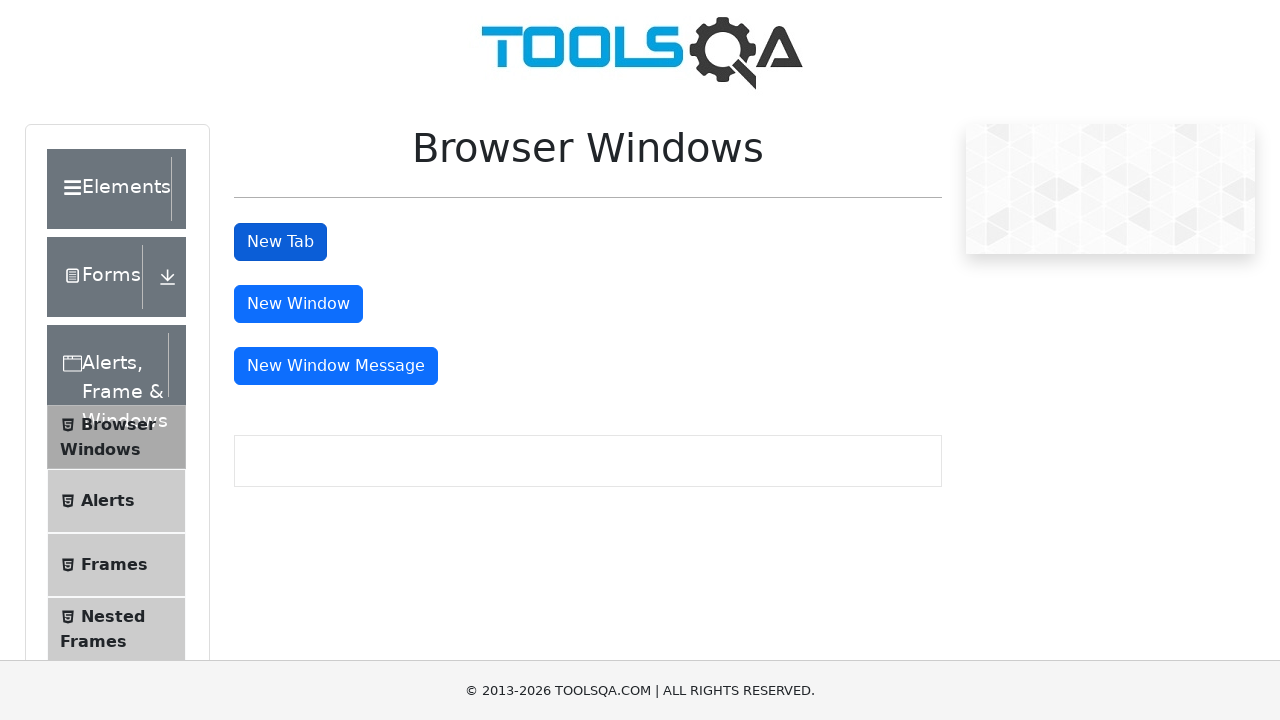

New tab opened and captured
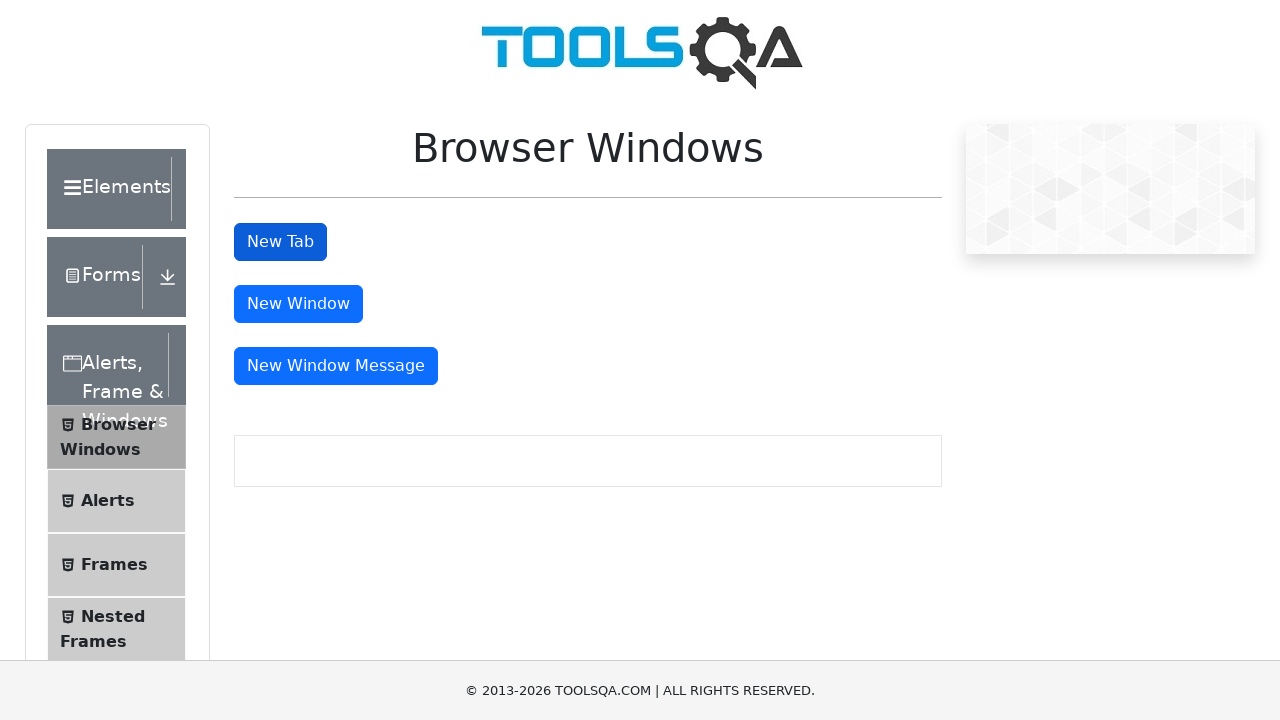

New tab finished loading
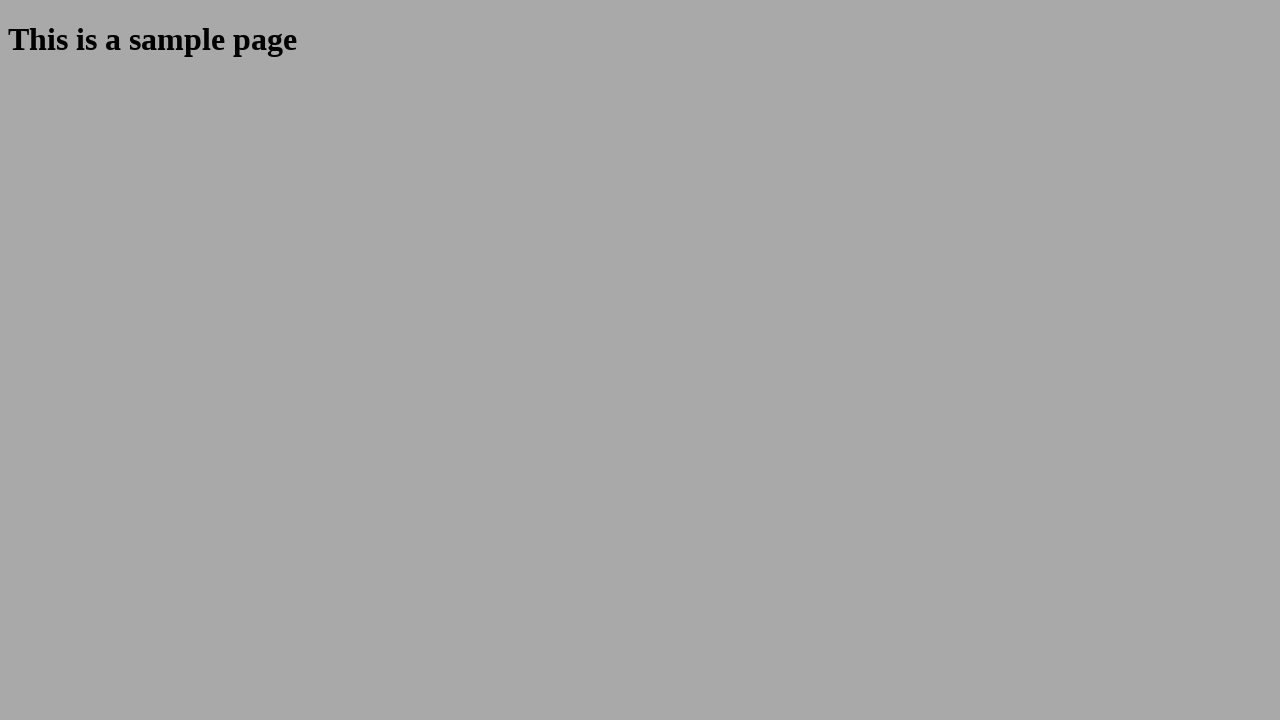

Switched focus back to original tab
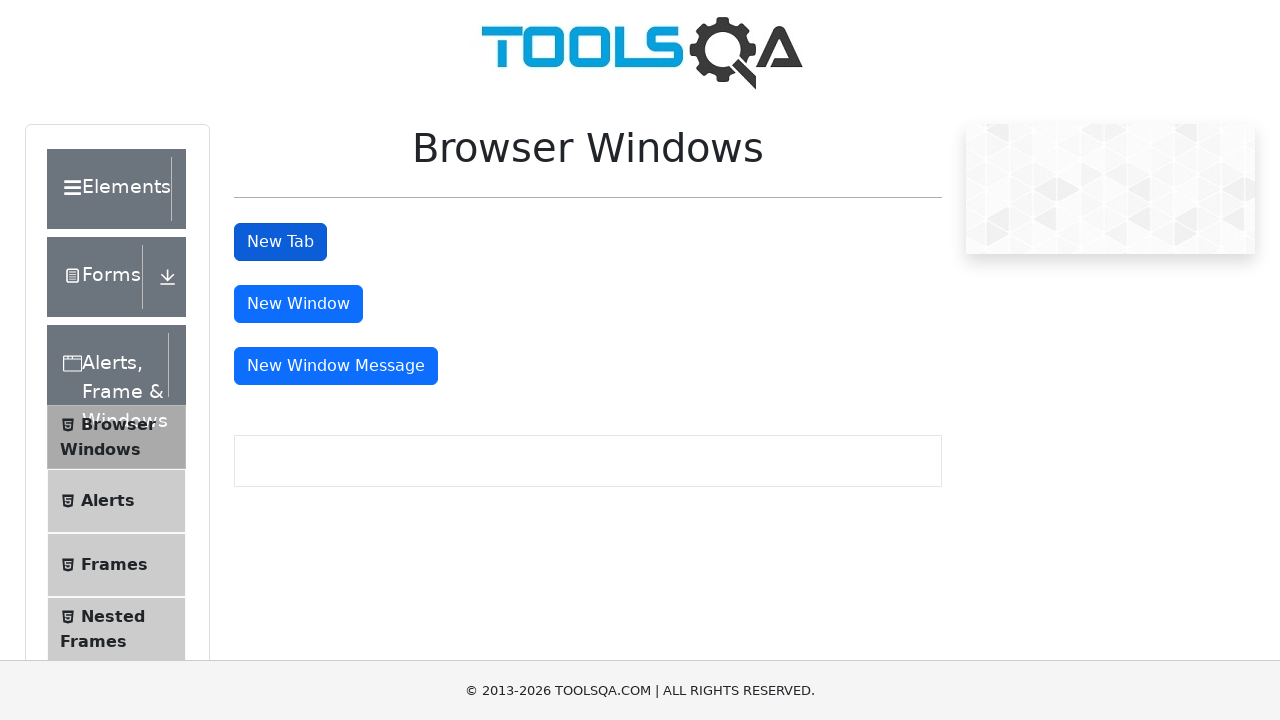

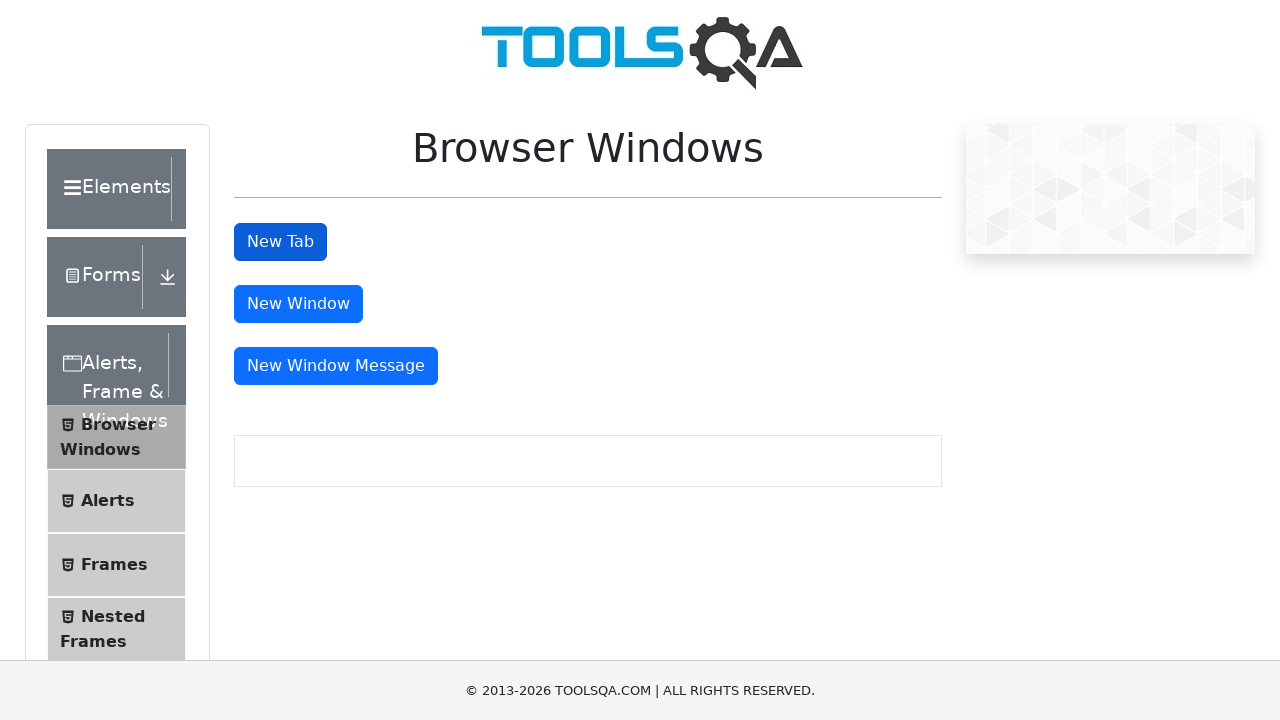